Tests an explicit wait scenario where the script waits for a price element to show '100', then clicks a book button, reads a value, calculates a logarithmic function result, enters it as an answer, and submits the solution.

Starting URL: http://suninjuly.github.io/explicit_wait2.html

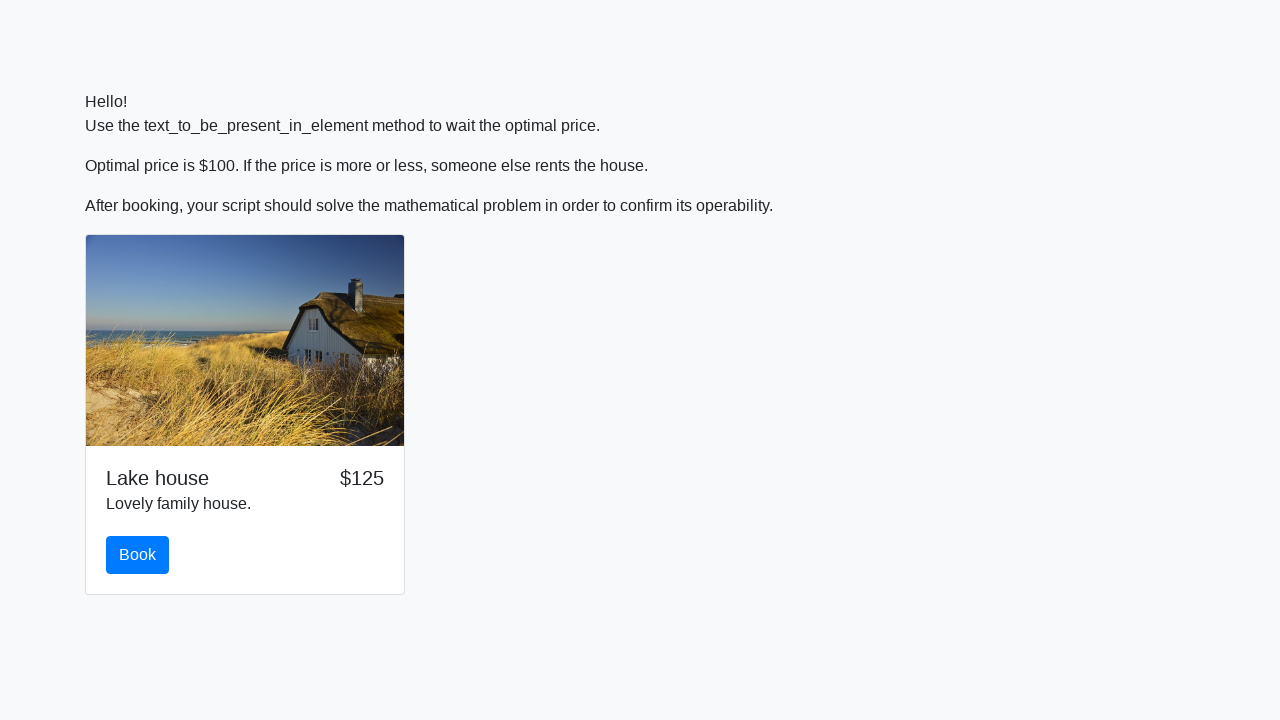

Waited for price element to show '100'
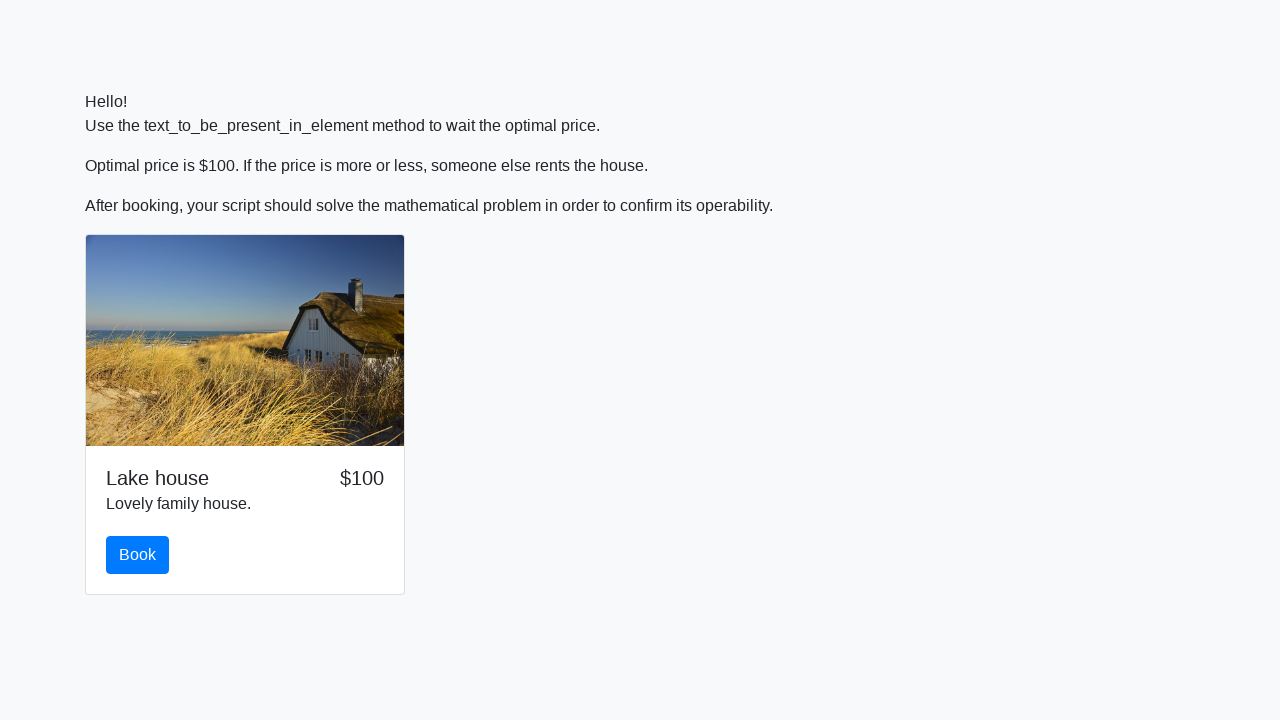

Clicked the book button at (138, 555) on #book
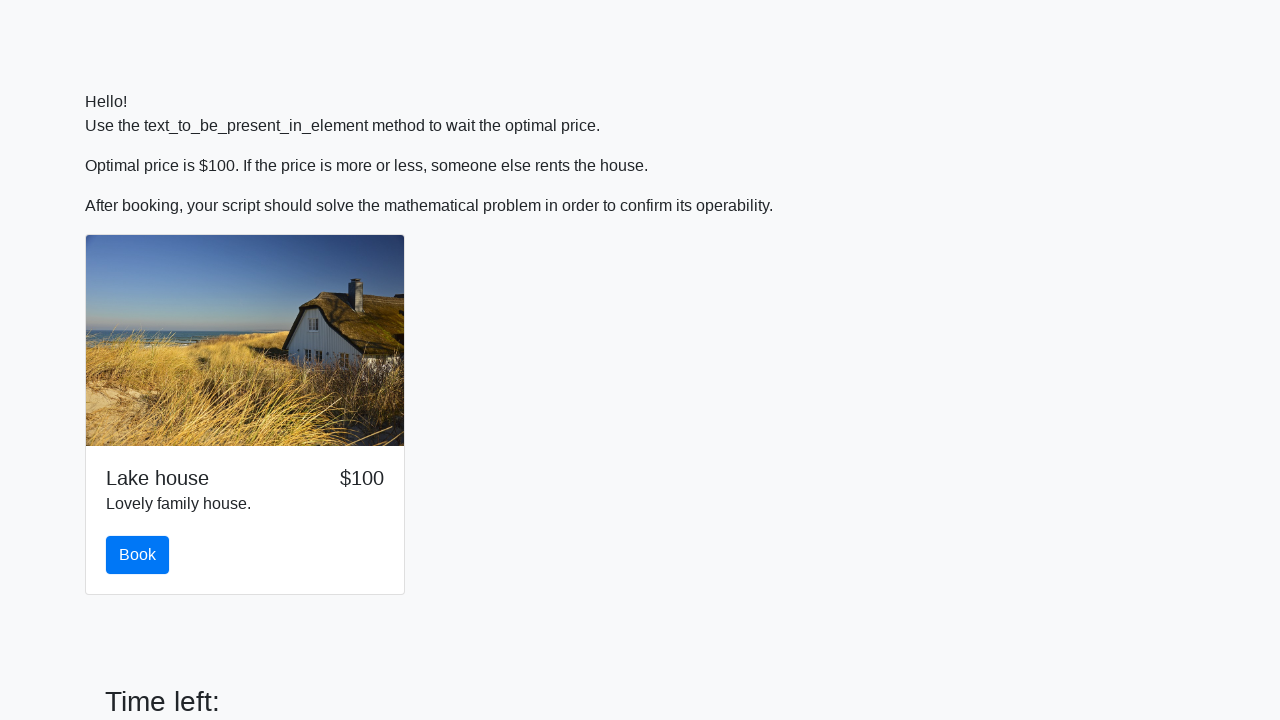

Retrieved input value from page
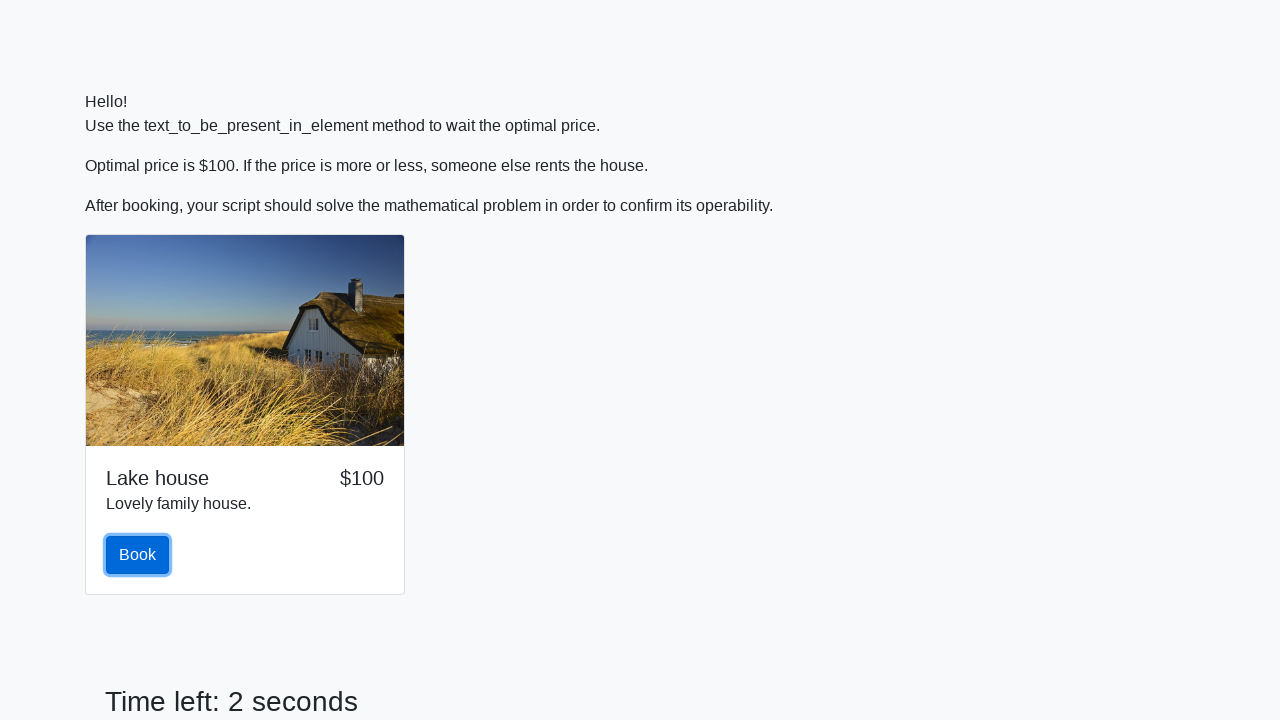

Calculated logarithmic result: 2.408909130167104
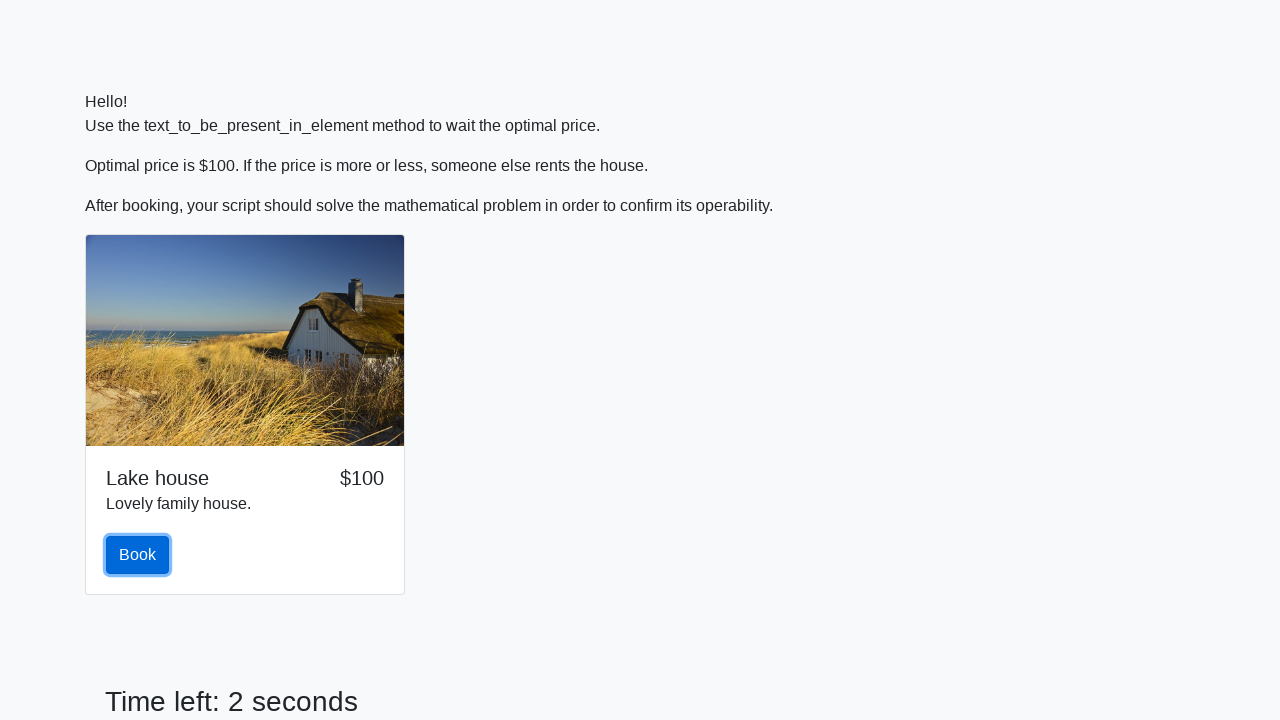

Entered calculated answer into answer field on #answer
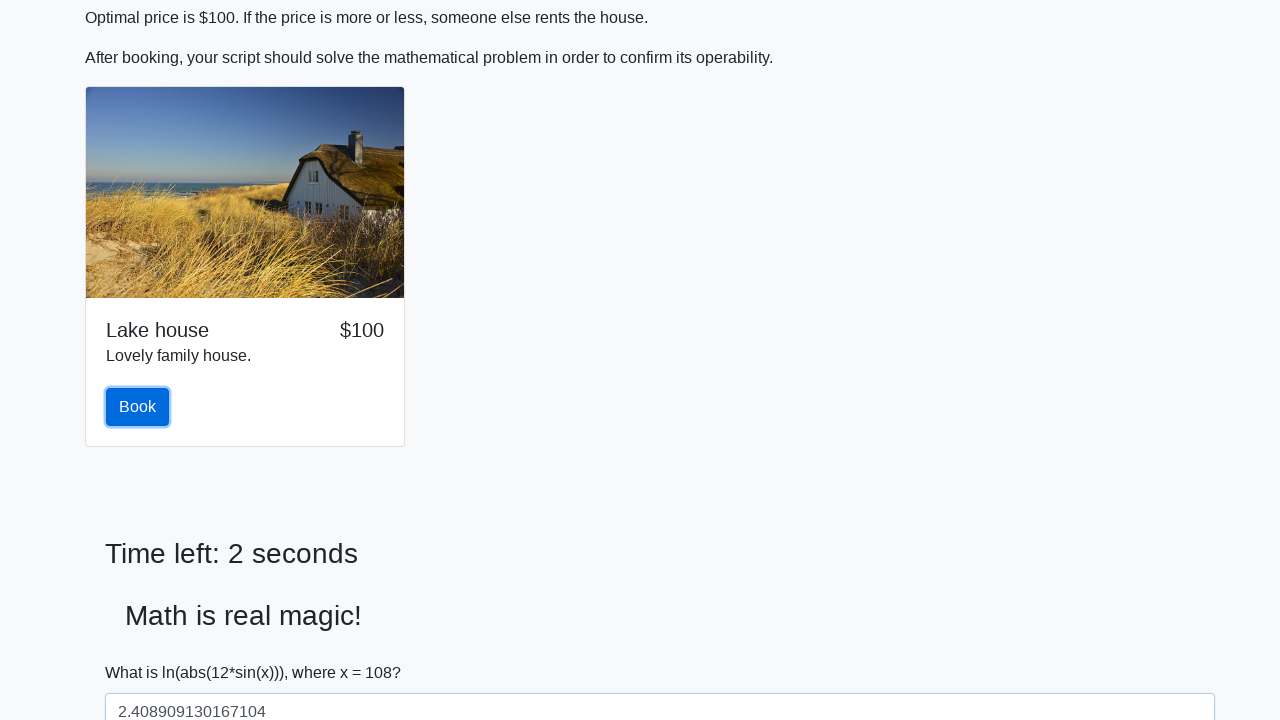

Clicked the solve button to submit solution at (143, 651) on #solve
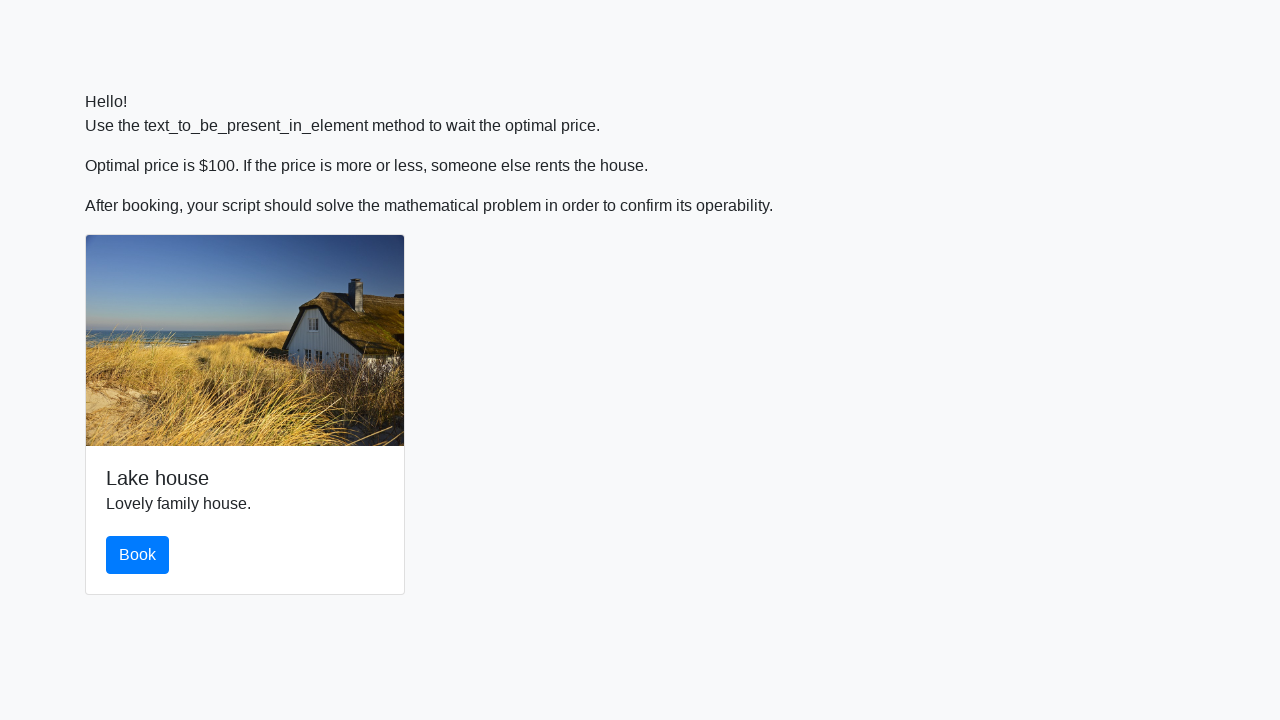

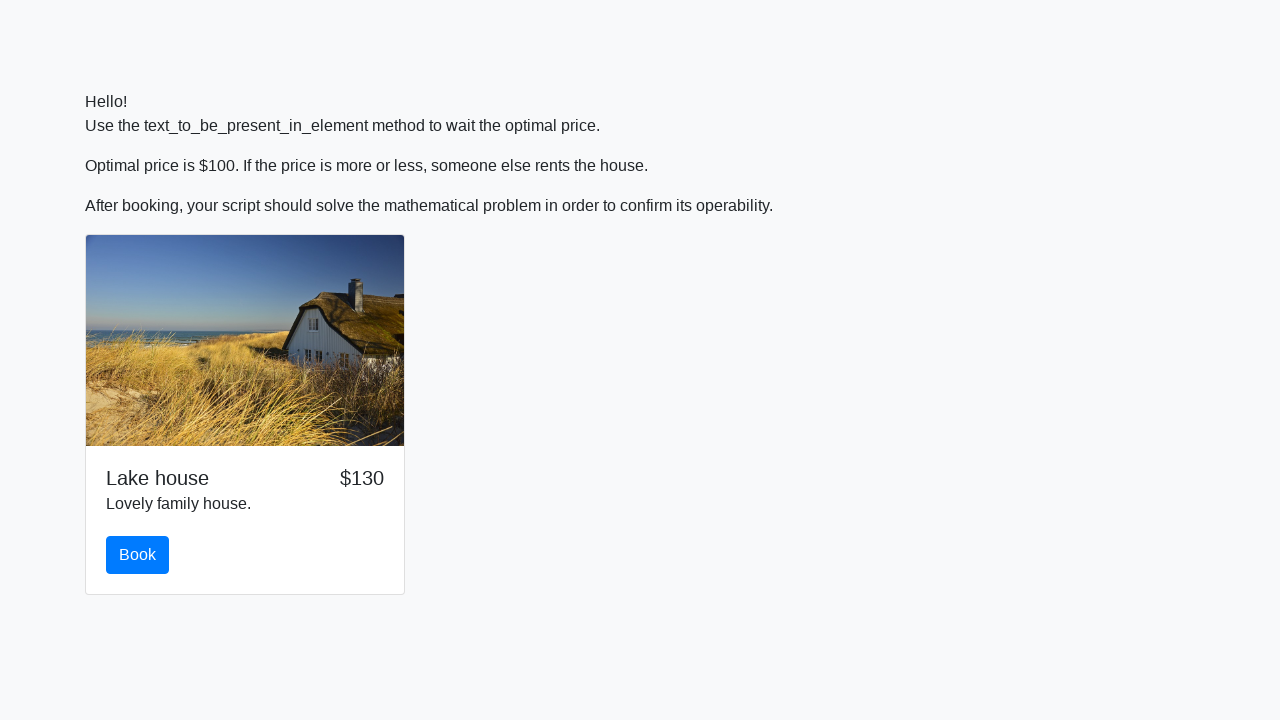